Tests the reset functionality by clicking the reset link and verifying the cat listing displays correctly

Starting URL: https://cs1632.appspot.com/

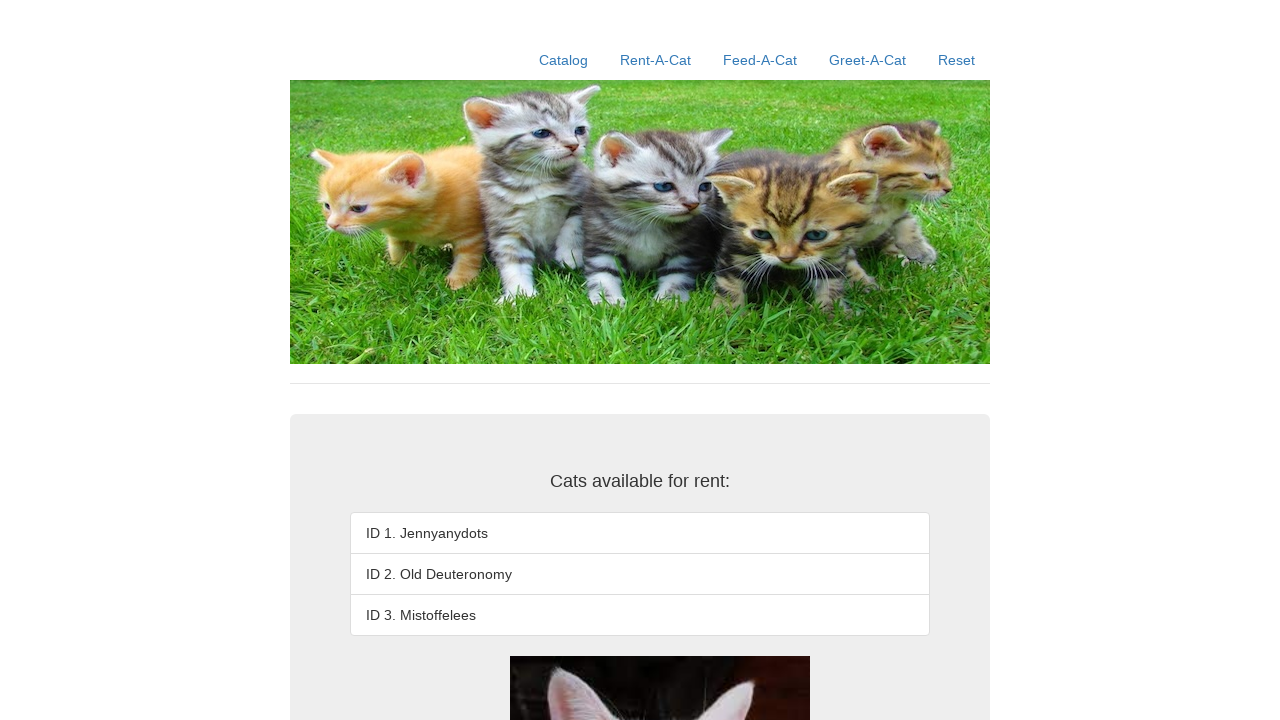

Clicked reset link at (956, 60) on a[href*='/reset']
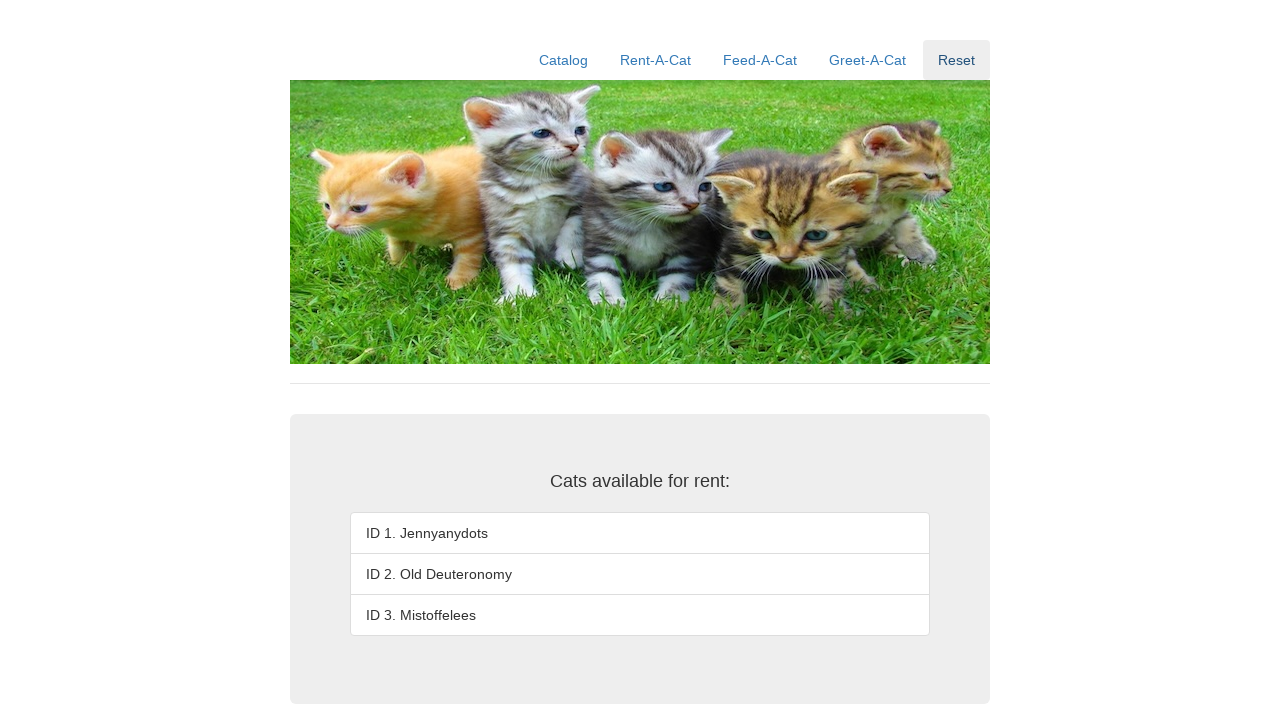

Cat listing loaded after reset
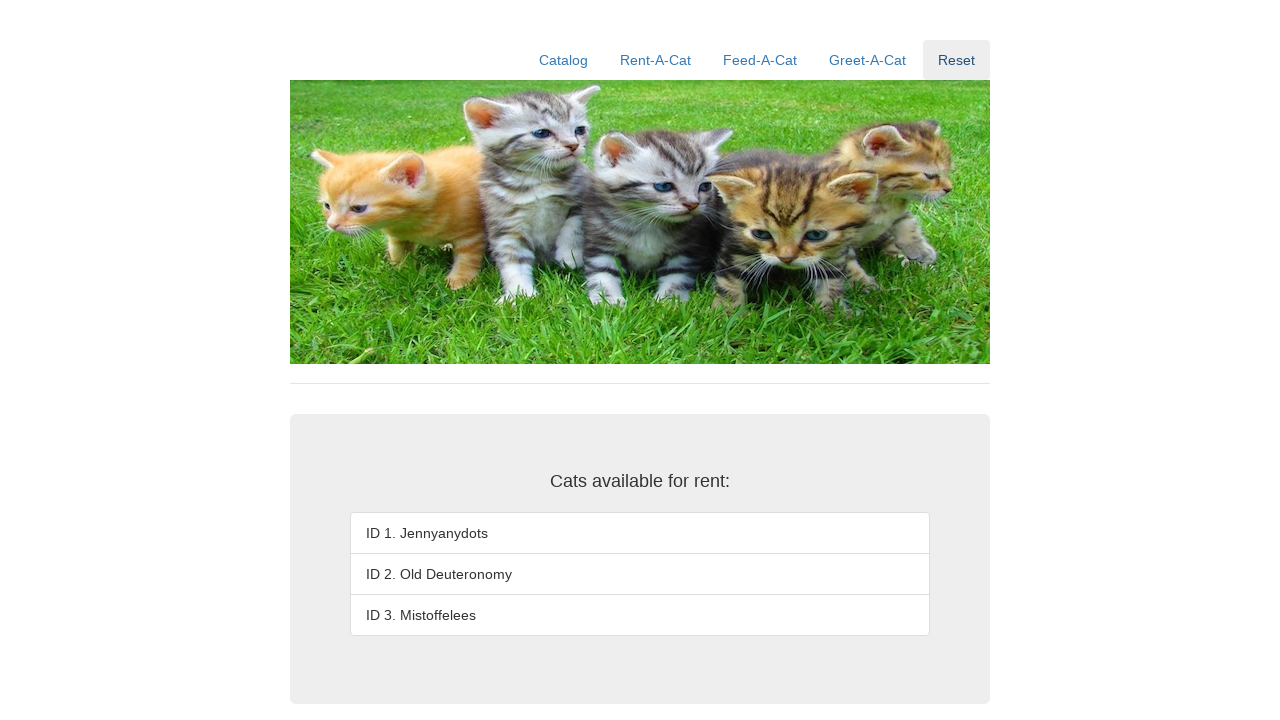

Verified first cat listing: ID 1. Jennyanydots
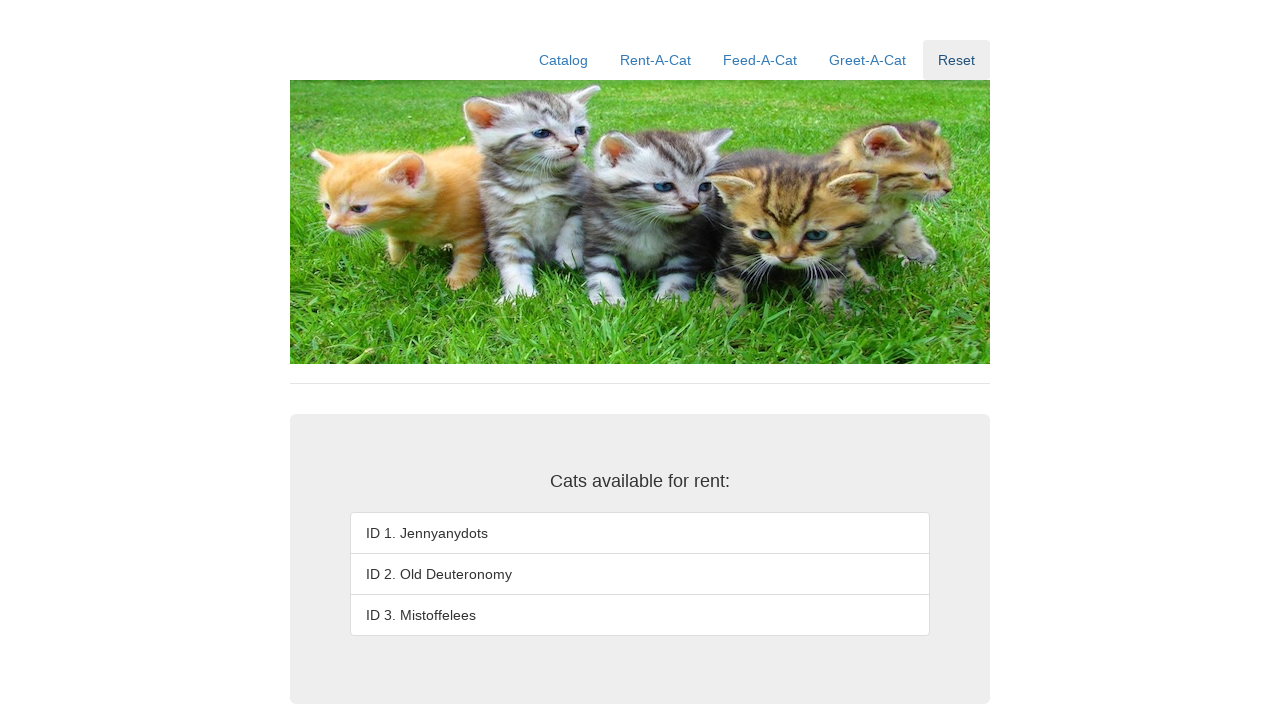

Verified second cat listing: ID 2. Old Deuteronomy
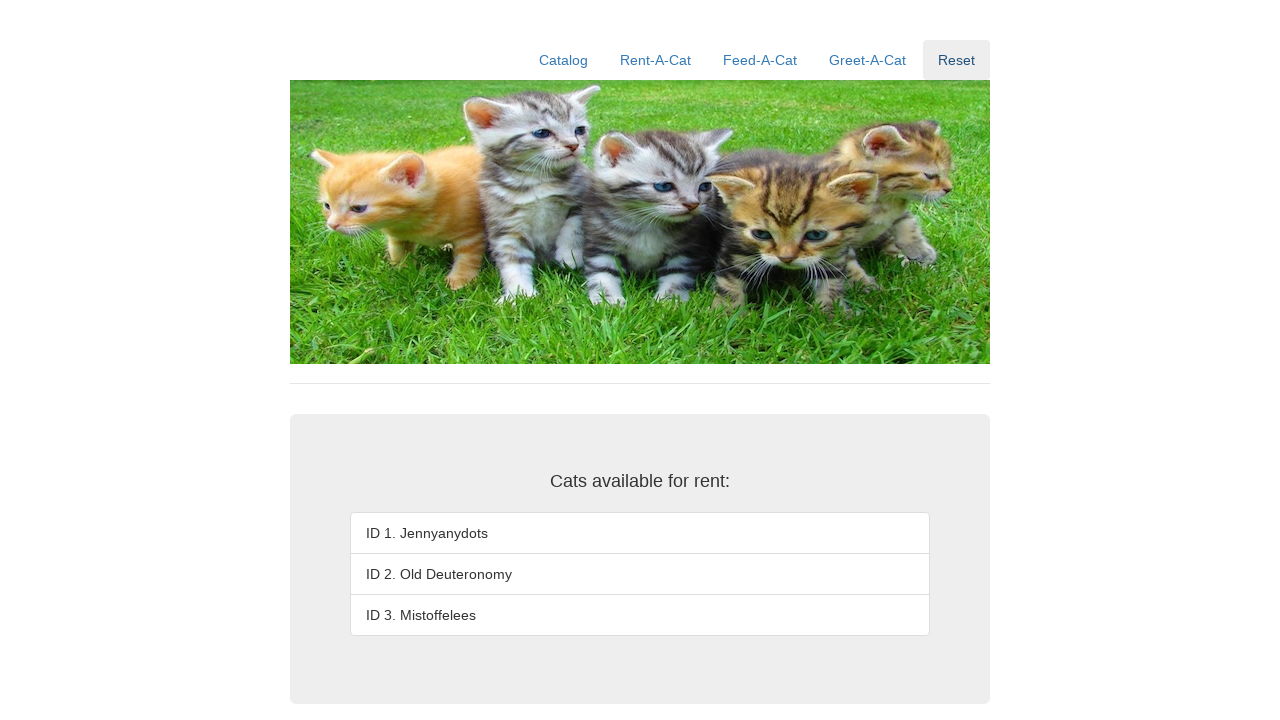

Verified third cat listing: ID 3. Mistoffelees
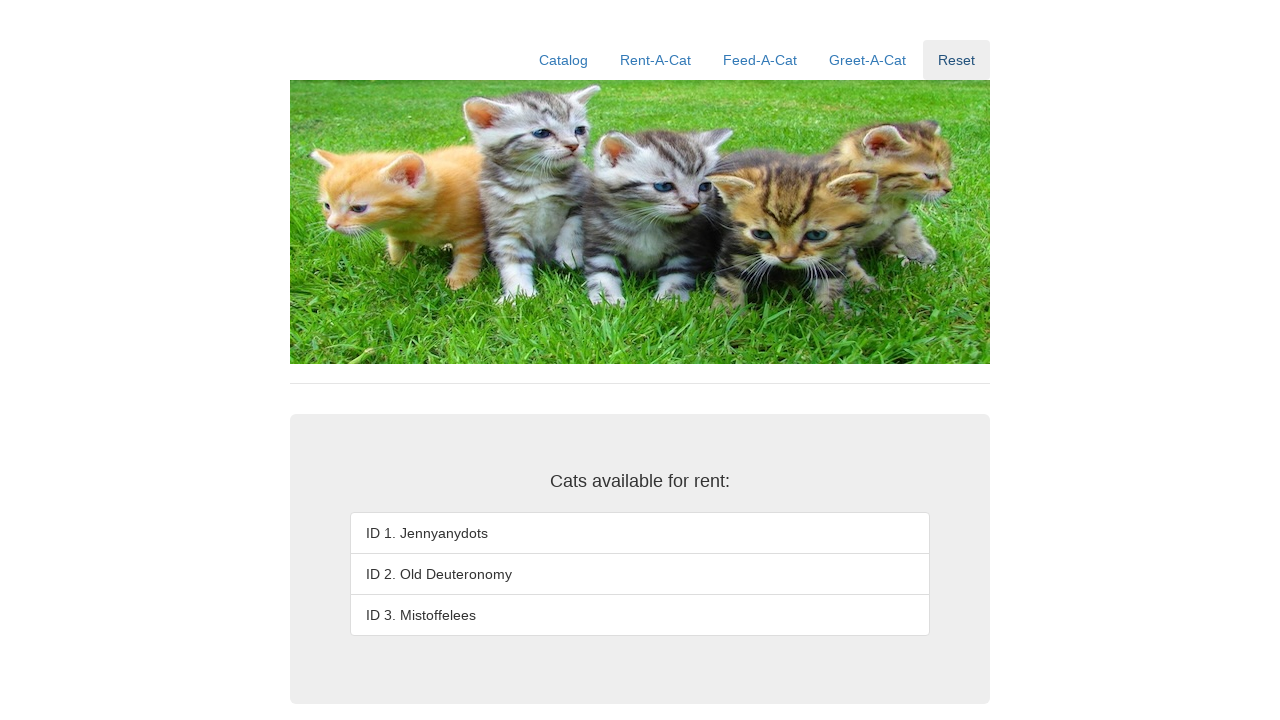

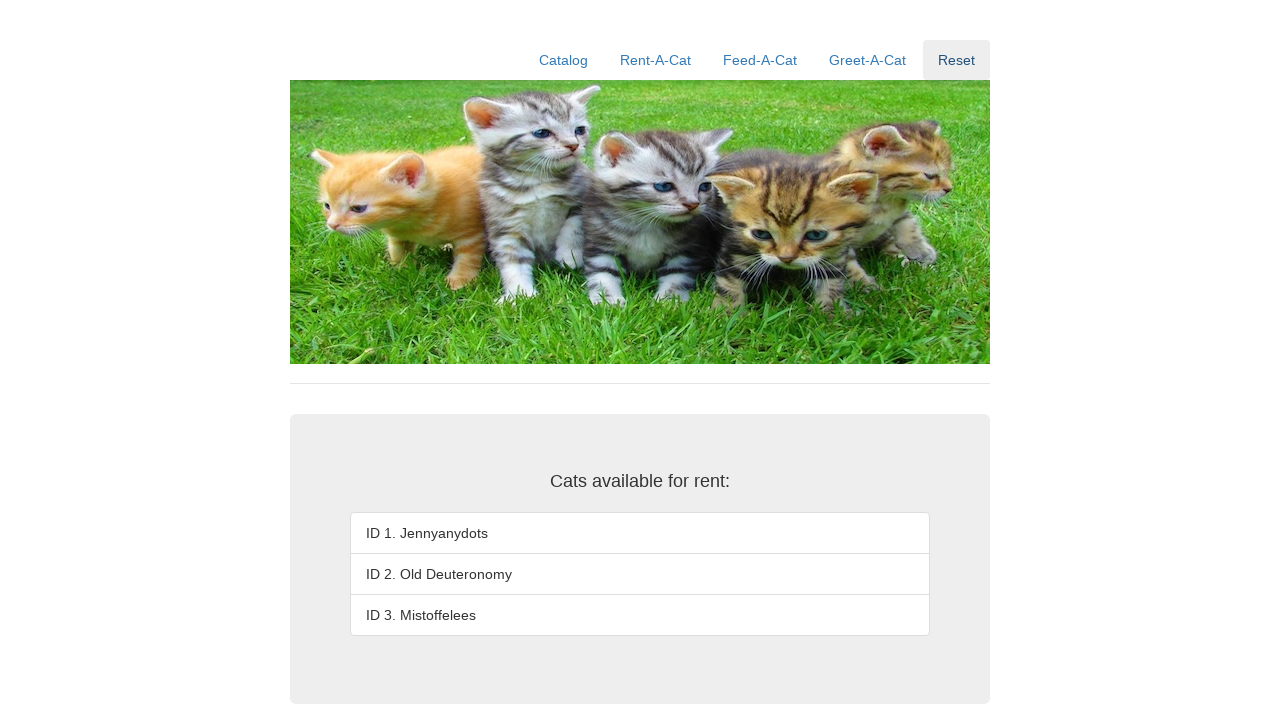